Tests that a deployed GitHub Pages application has a real Supabase connection by checking console logs for connection status

Starting URL: https://pangeafate.github.io/AgentiCV/

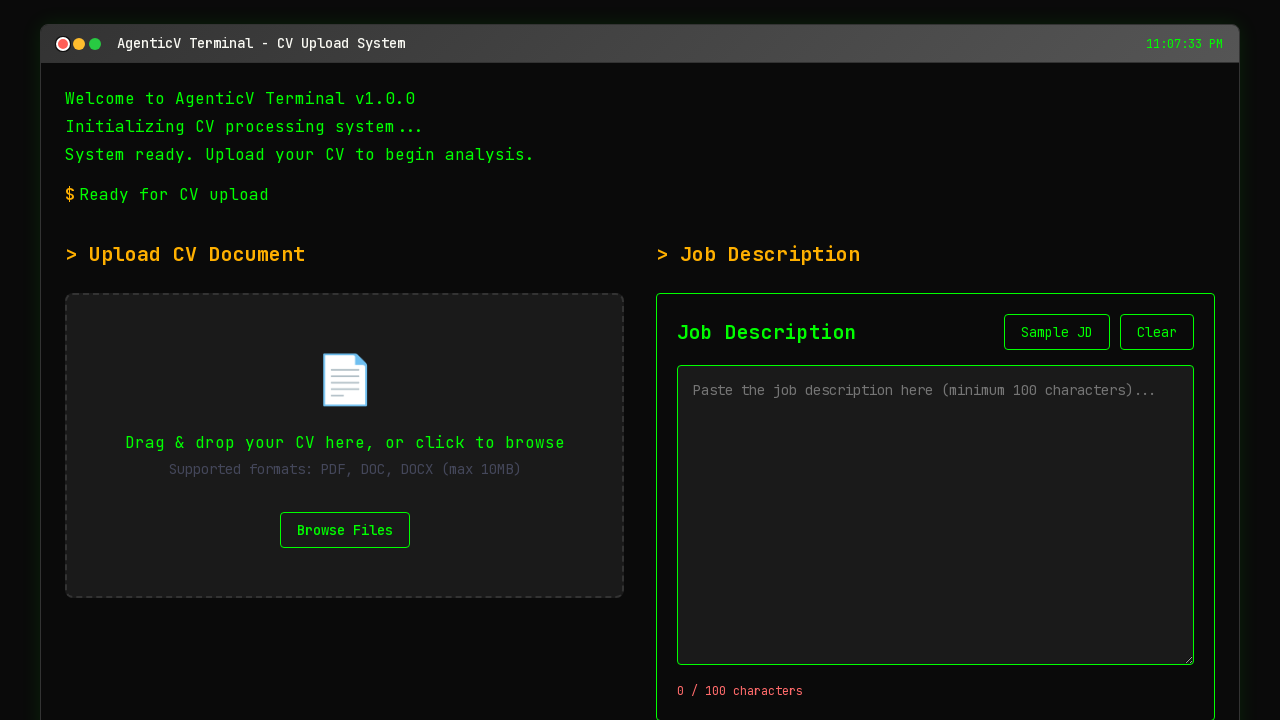

Waited for page to reach networkidle load state
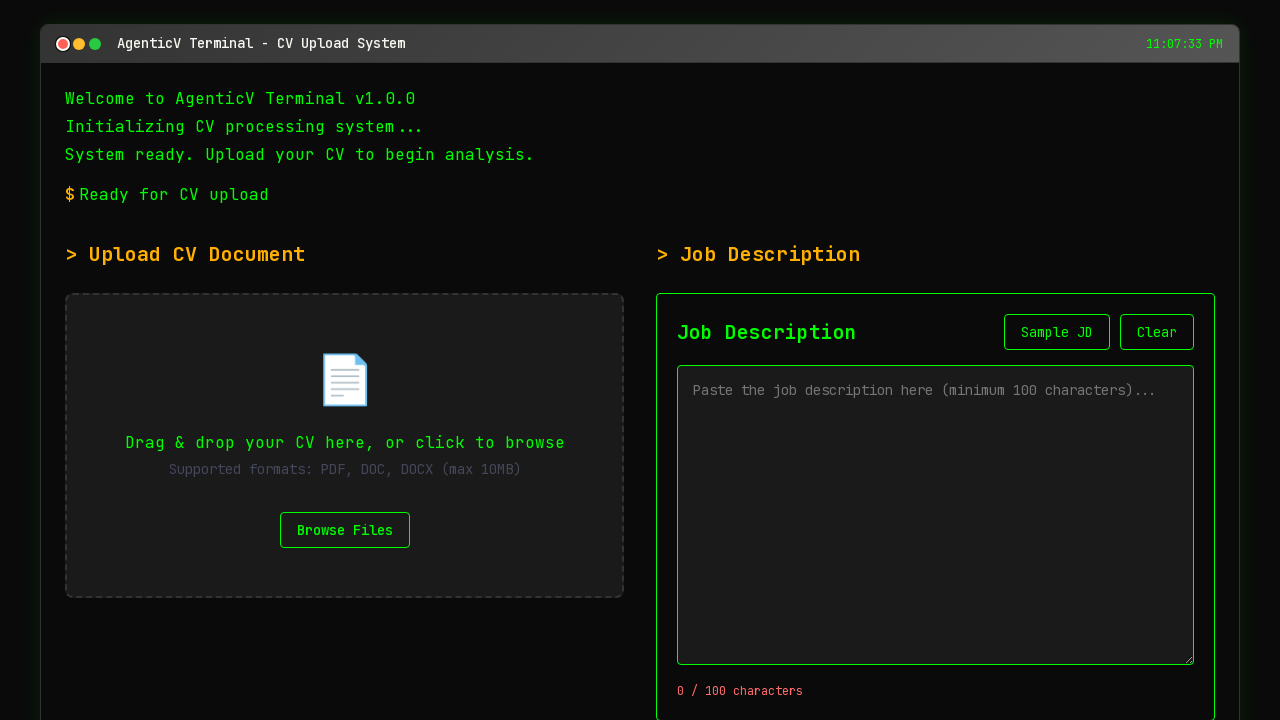

Waited 5 seconds for app initialization
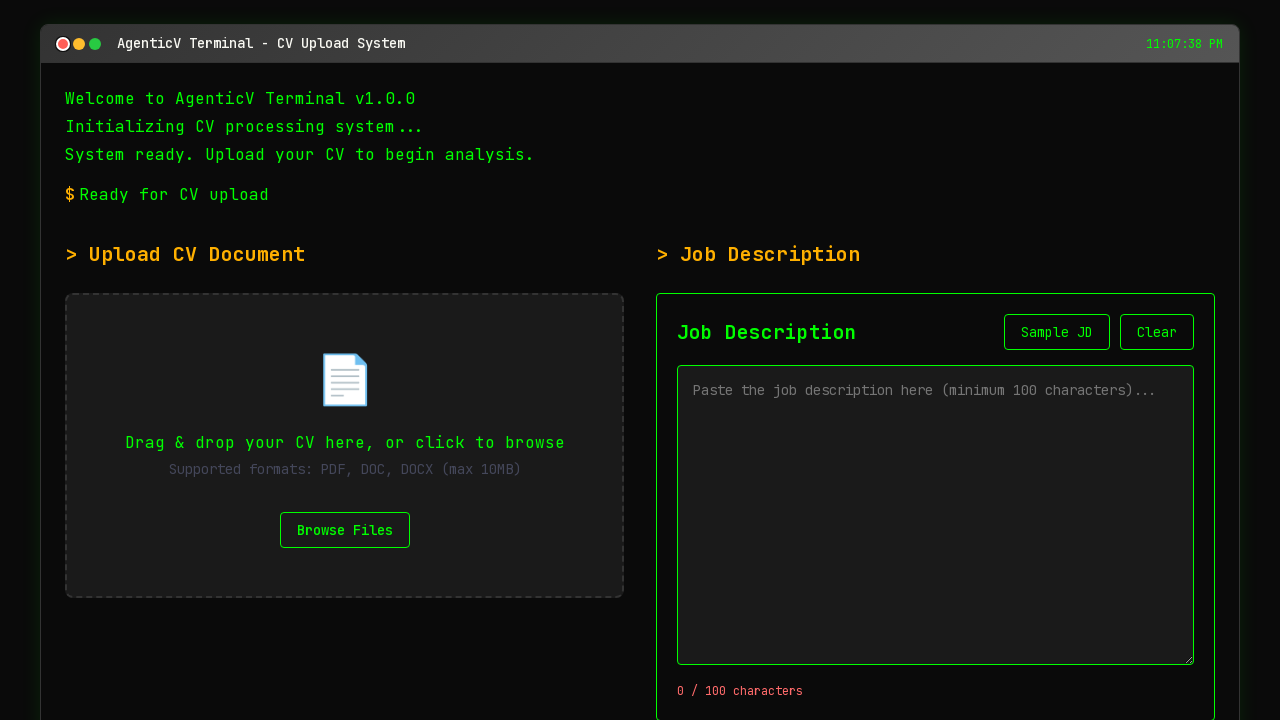

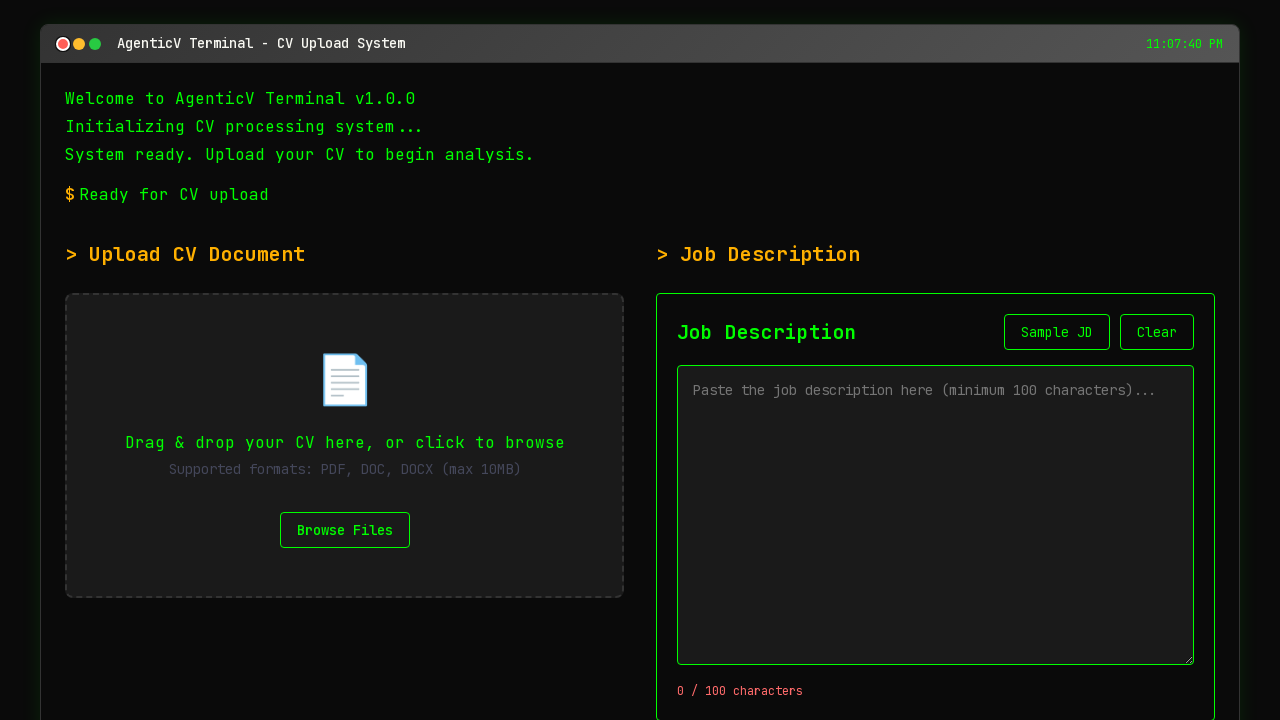